Checks all checkboxes in the web table by iterating through each input element and clicking to select them

Starting URL: https://practice.cydeo.com/web-tables

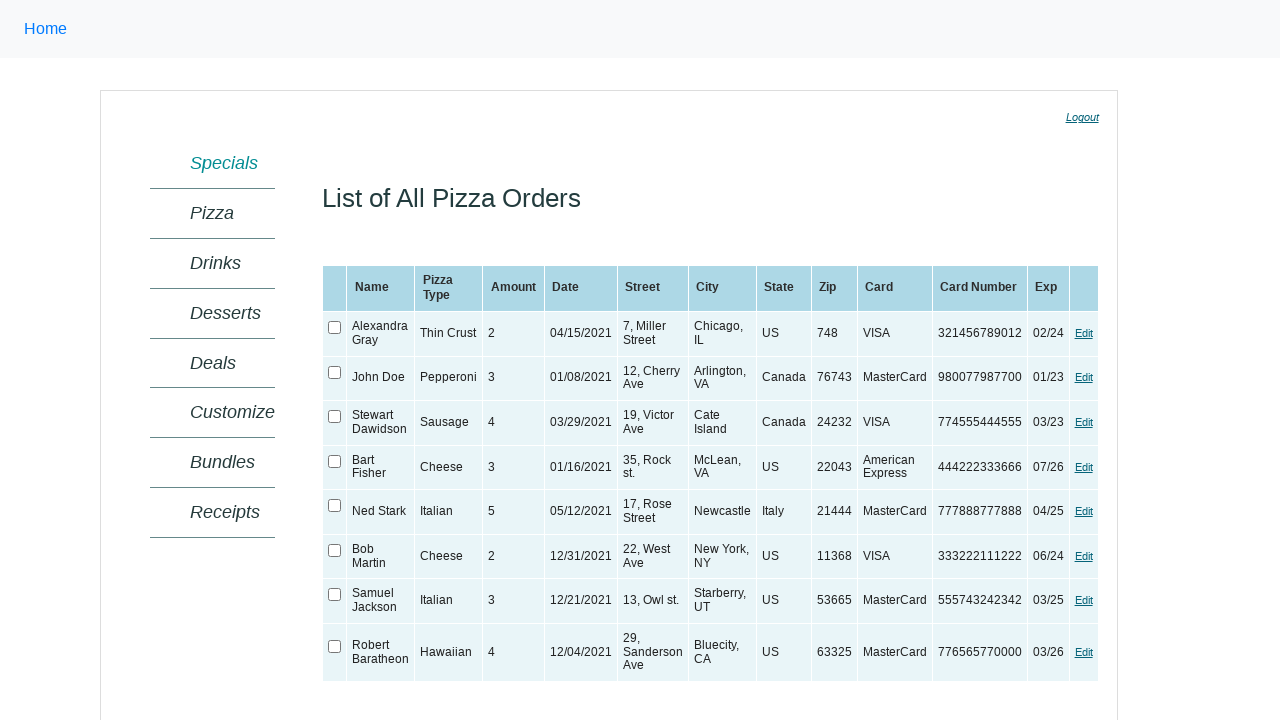

Waited for web table to load
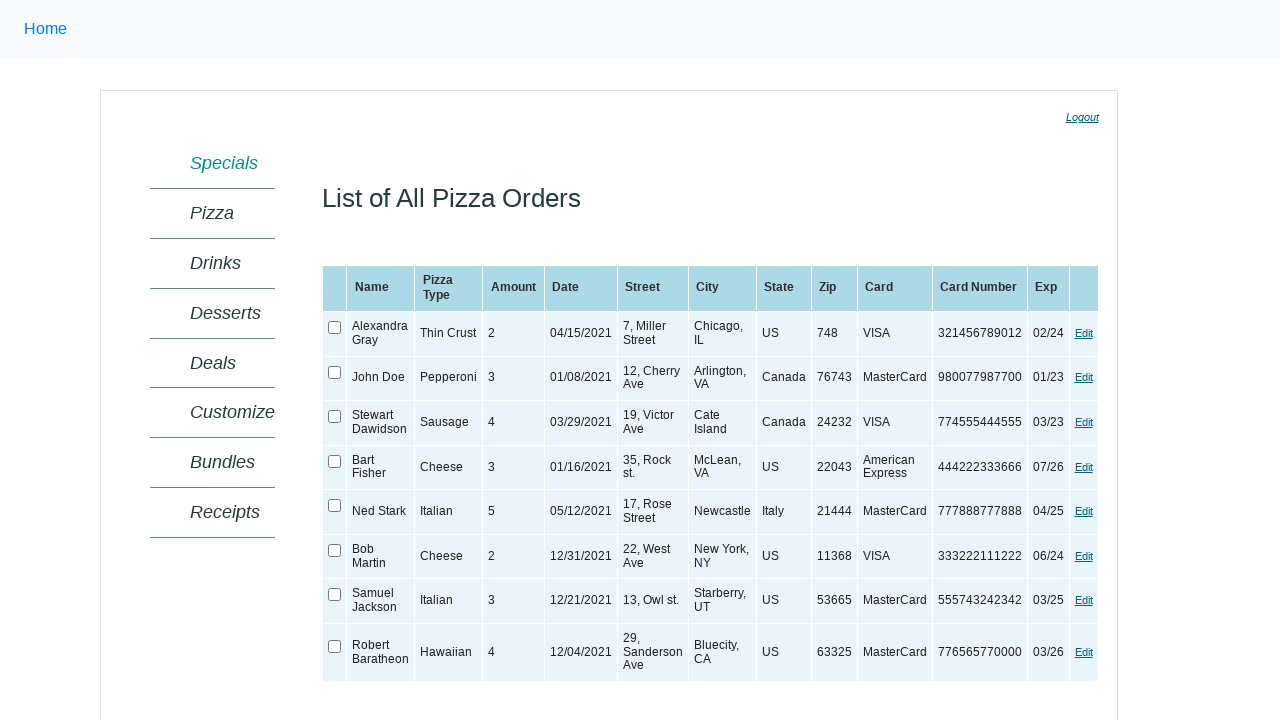

Retrieved all checkbox input elements from the web table
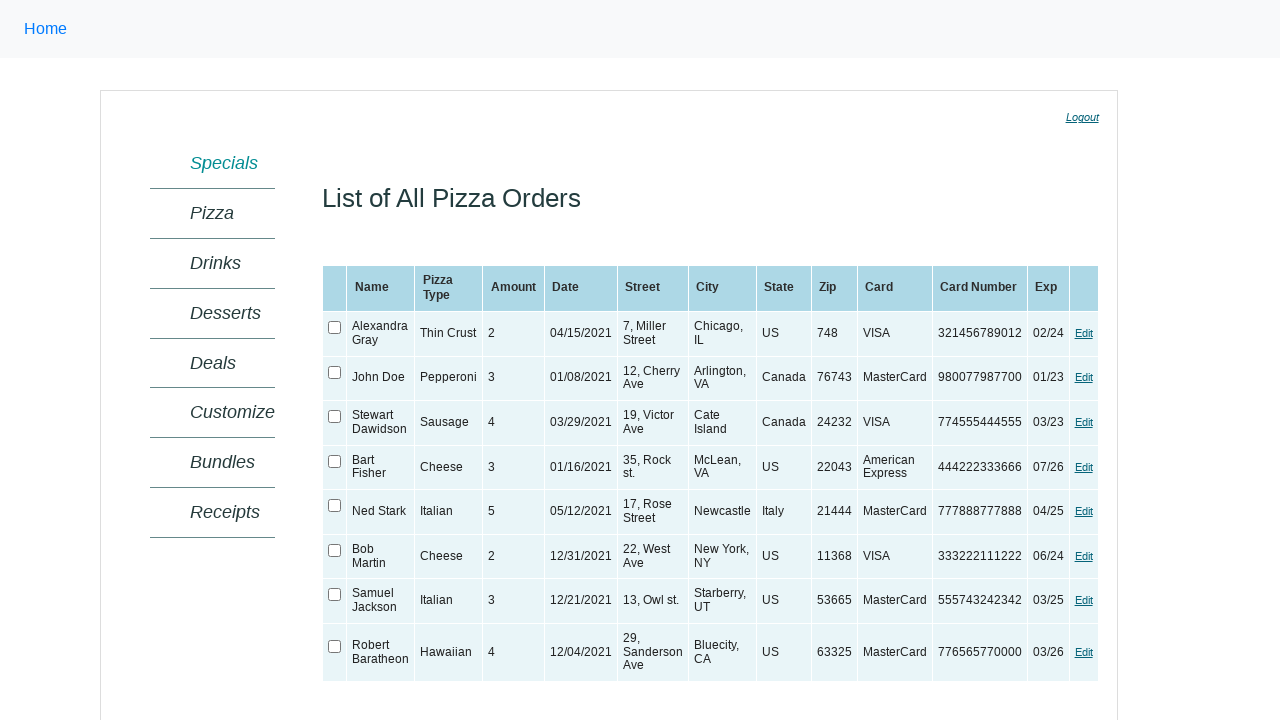

Checked a checkbox in the web table at (335, 328) on xpath=//table[@id='ctl00_MainContent_orderGrid'] >> xpath=//input >> nth=0
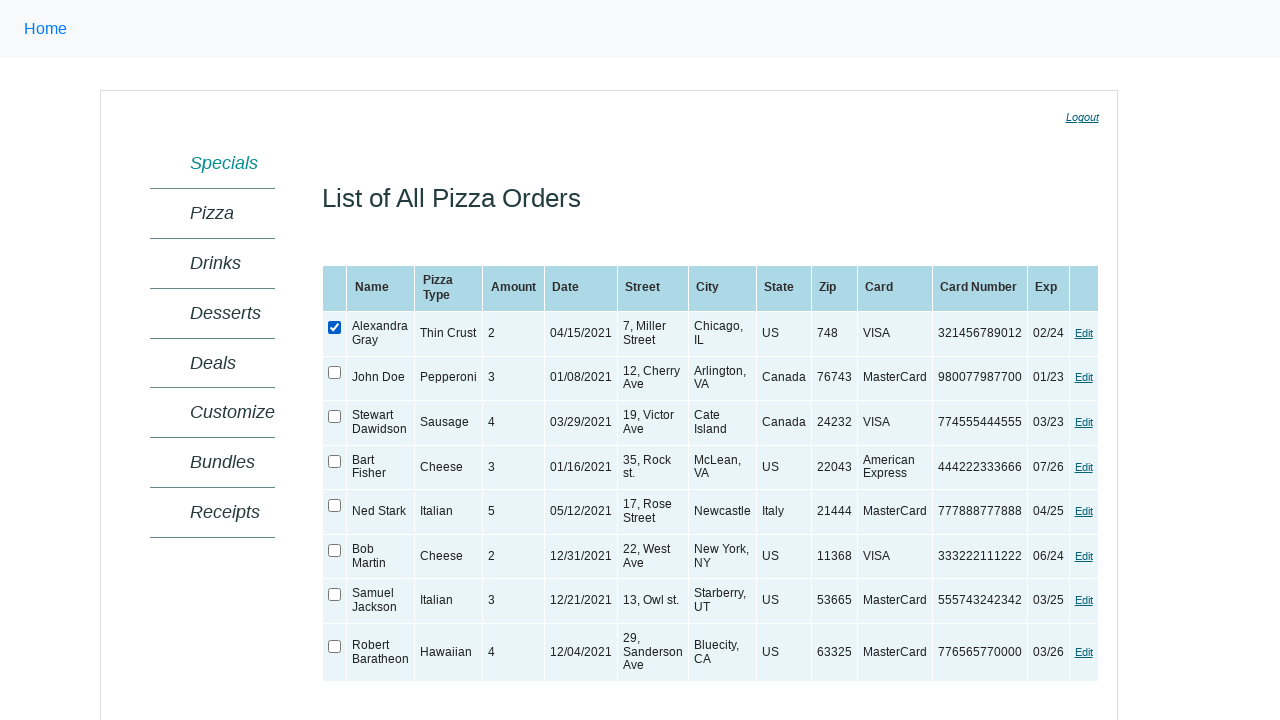

Checked a checkbox in the web table at (335, 372) on xpath=//table[@id='ctl00_MainContent_orderGrid'] >> xpath=//input >> nth=1
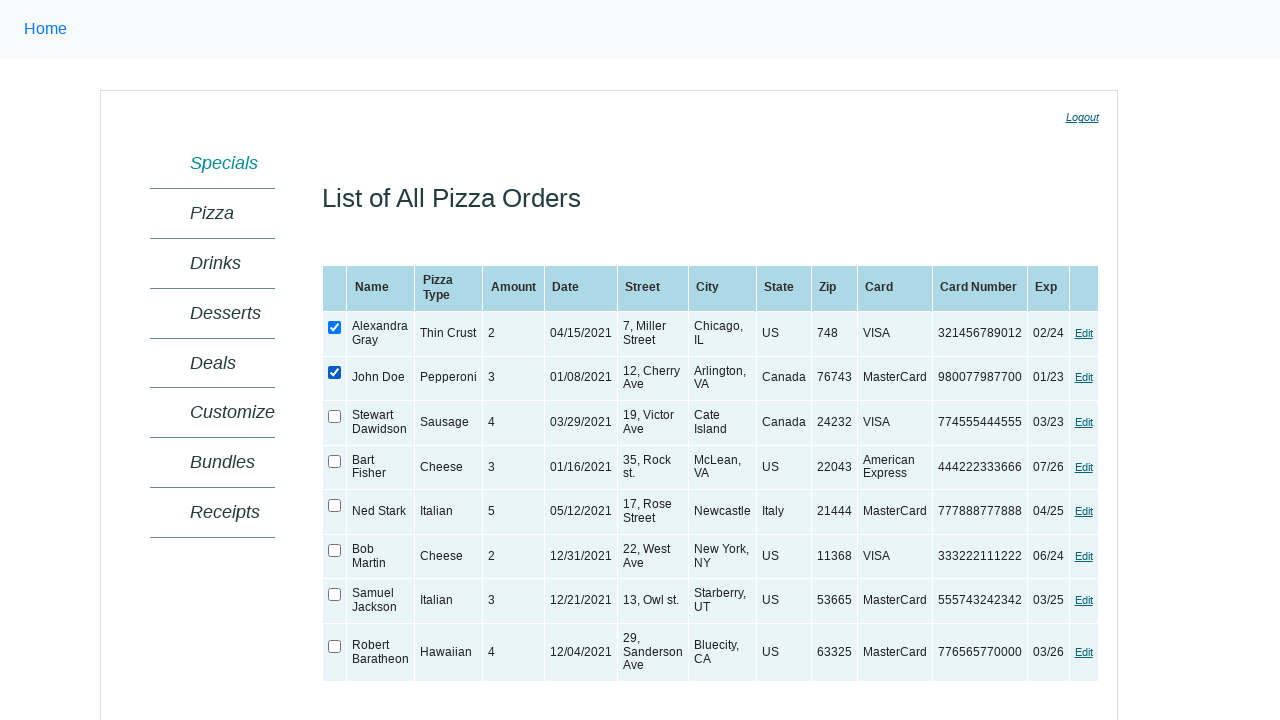

Checked a checkbox in the web table at (335, 417) on xpath=//table[@id='ctl00_MainContent_orderGrid'] >> xpath=//input >> nth=2
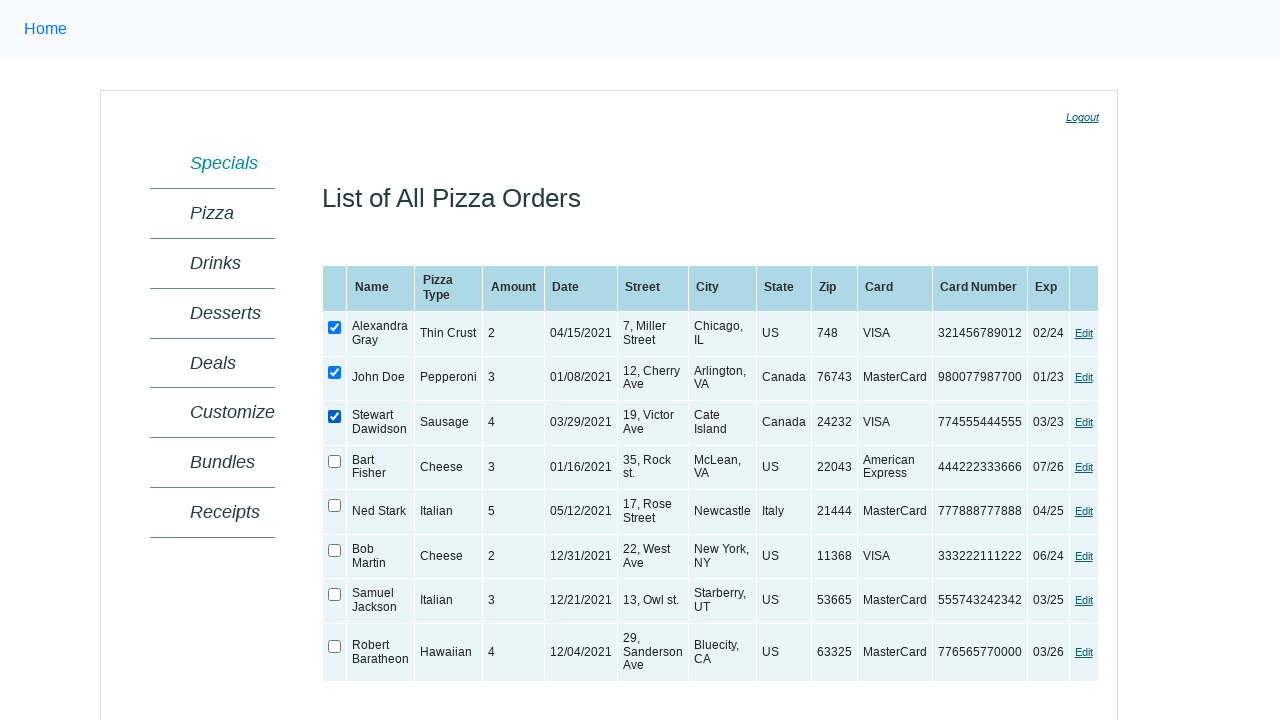

Checked a checkbox in the web table at (335, 461) on xpath=//table[@id='ctl00_MainContent_orderGrid'] >> xpath=//input >> nth=3
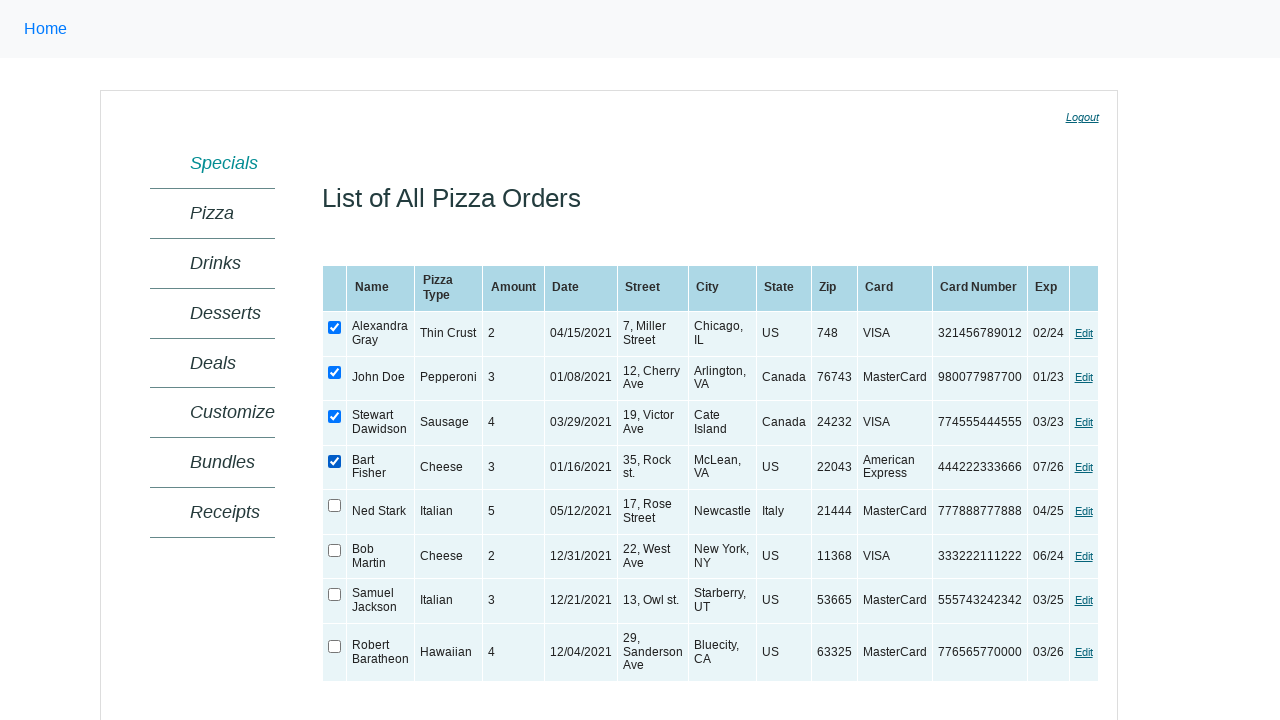

Checked a checkbox in the web table at (335, 506) on xpath=//table[@id='ctl00_MainContent_orderGrid'] >> xpath=//input >> nth=4
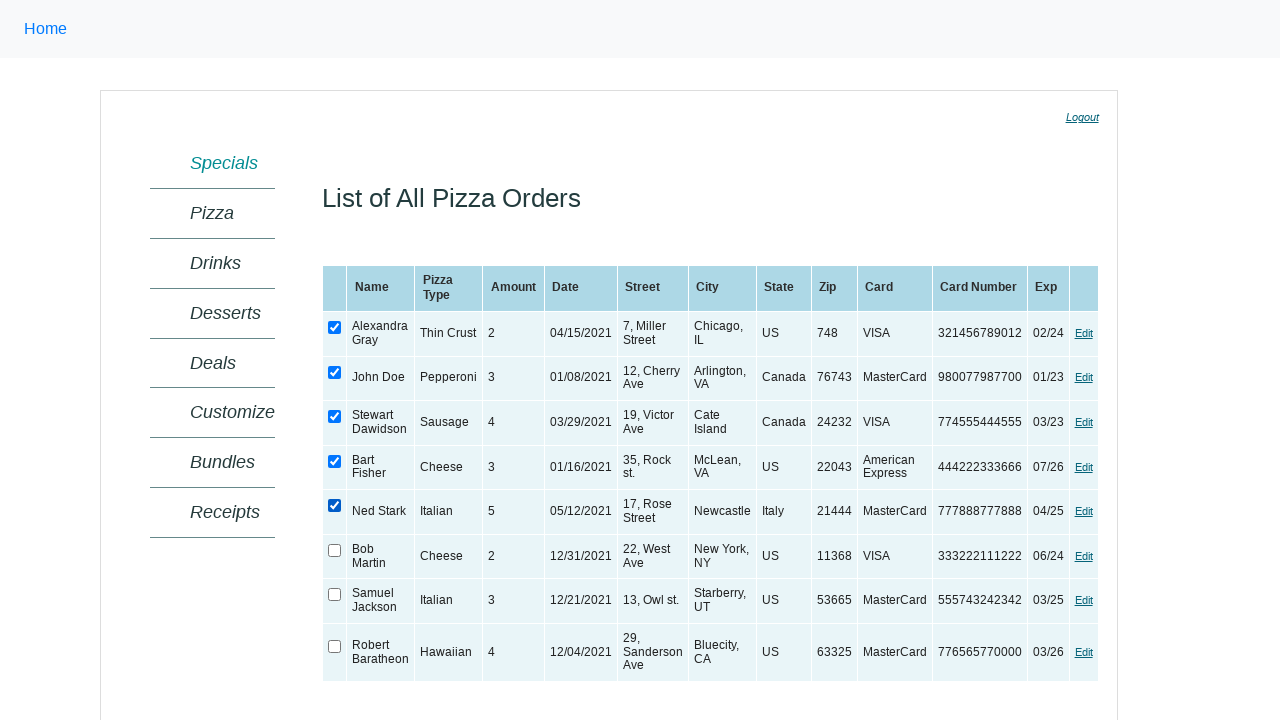

Checked a checkbox in the web table at (335, 550) on xpath=//table[@id='ctl00_MainContent_orderGrid'] >> xpath=//input >> nth=5
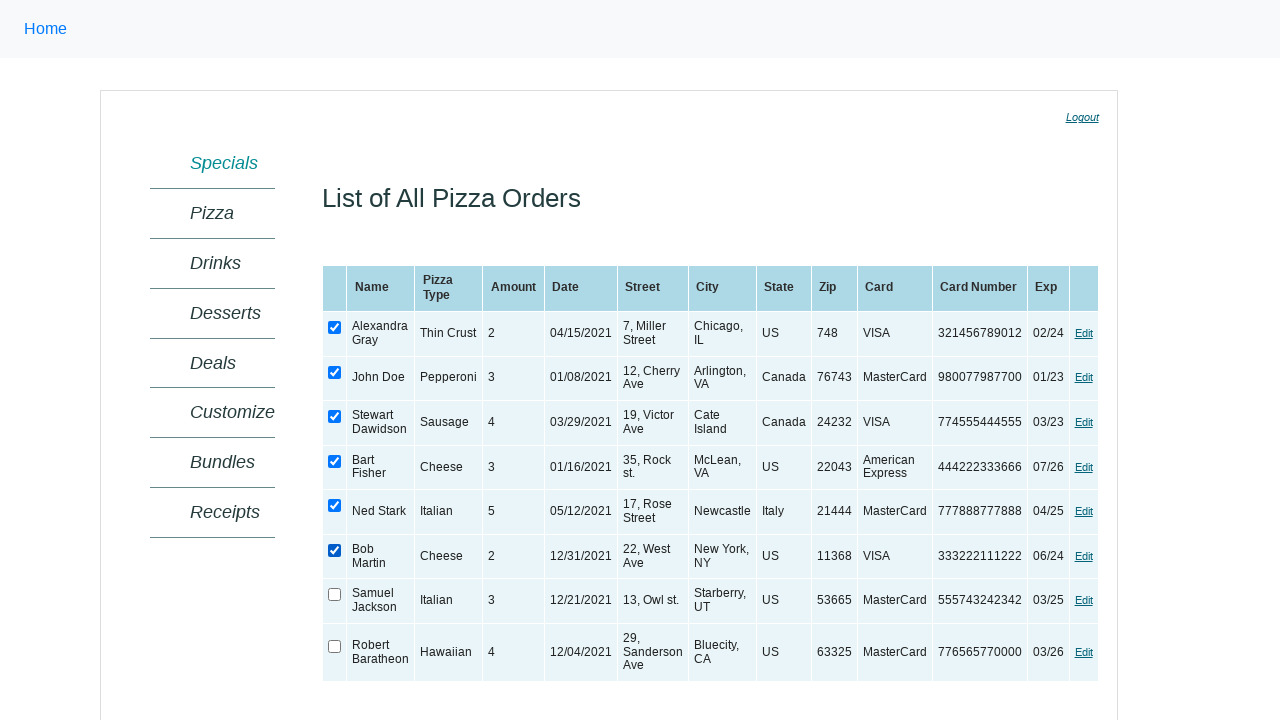

Checked a checkbox in the web table at (335, 595) on xpath=//table[@id='ctl00_MainContent_orderGrid'] >> xpath=//input >> nth=6
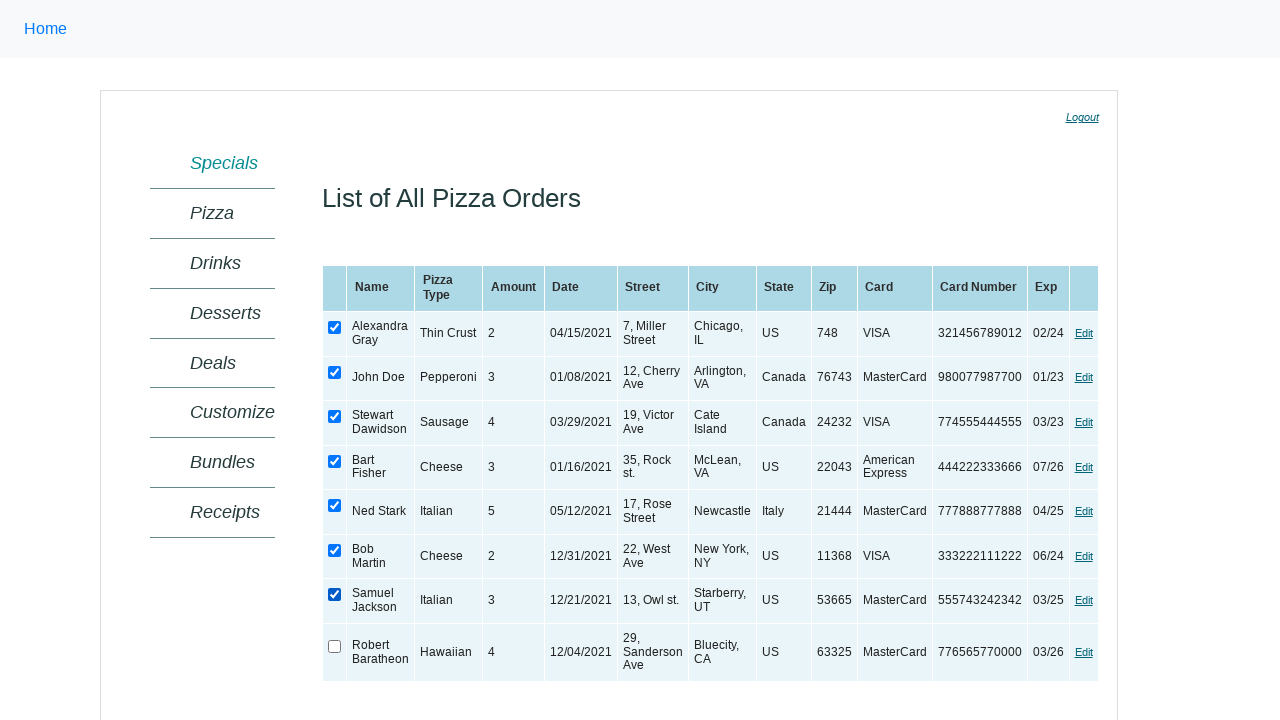

Checked a checkbox in the web table at (335, 646) on xpath=//table[@id='ctl00_MainContent_orderGrid'] >> xpath=//input >> nth=7
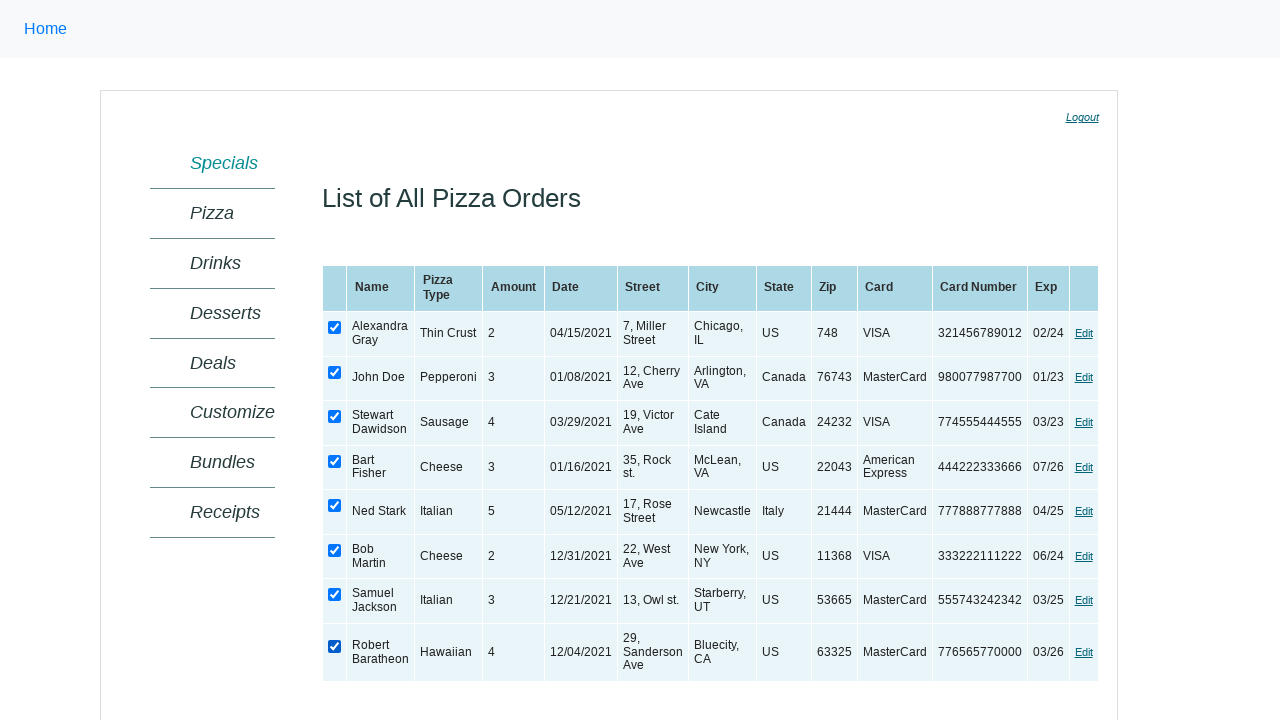

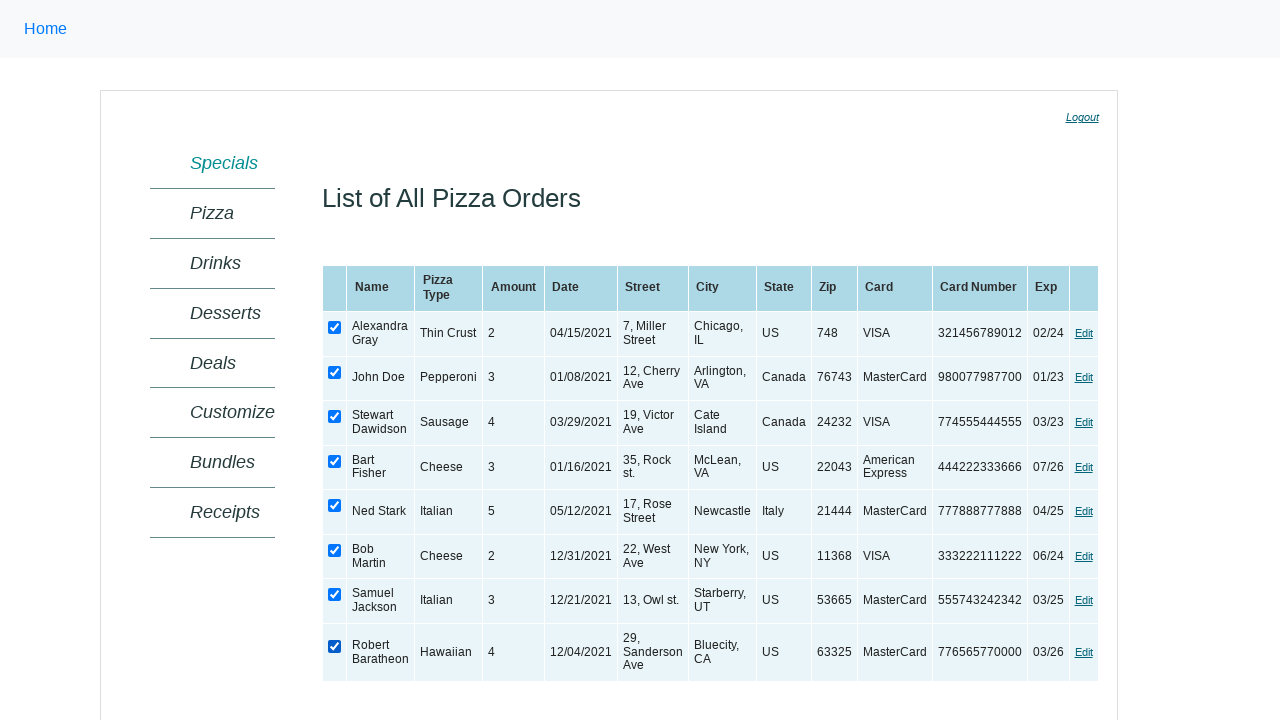